Tests unmarking items as complete by unchecking the checkbox

Starting URL: https://demo.playwright.dev/todomvc

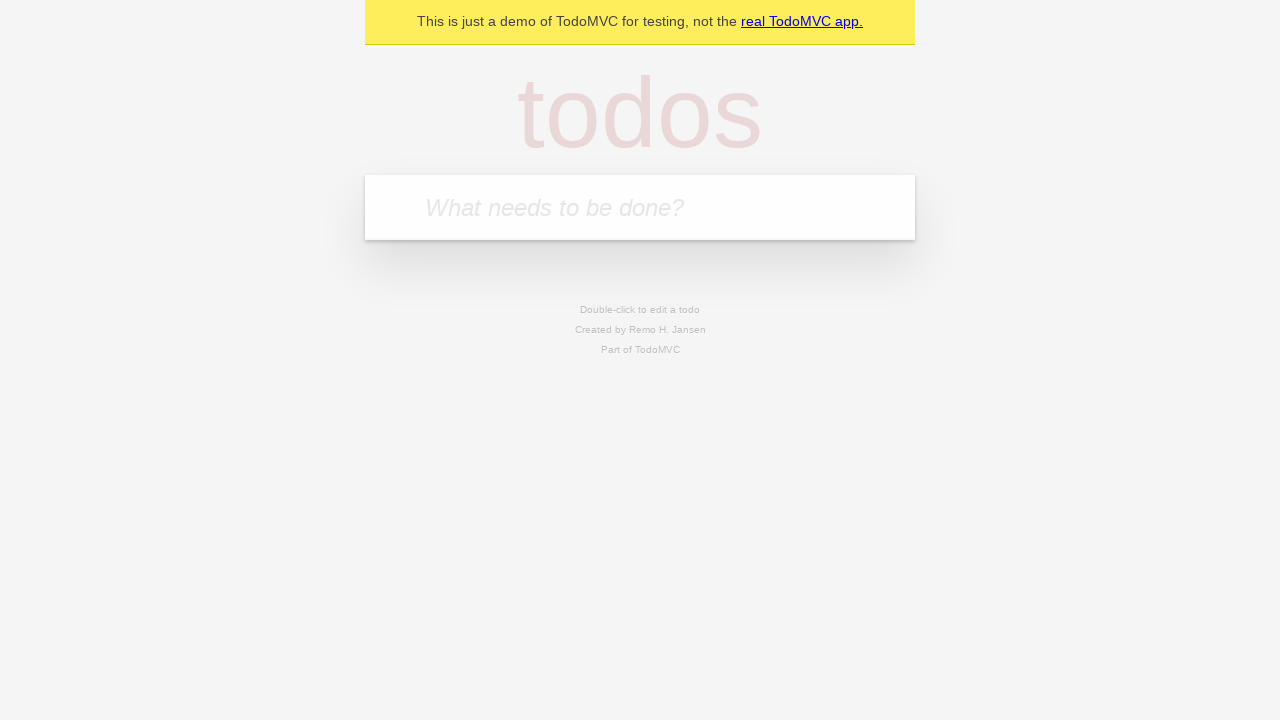

Filled todo input with 'buy some cheese' on internal:attr=[placeholder="What needs to be done?"i]
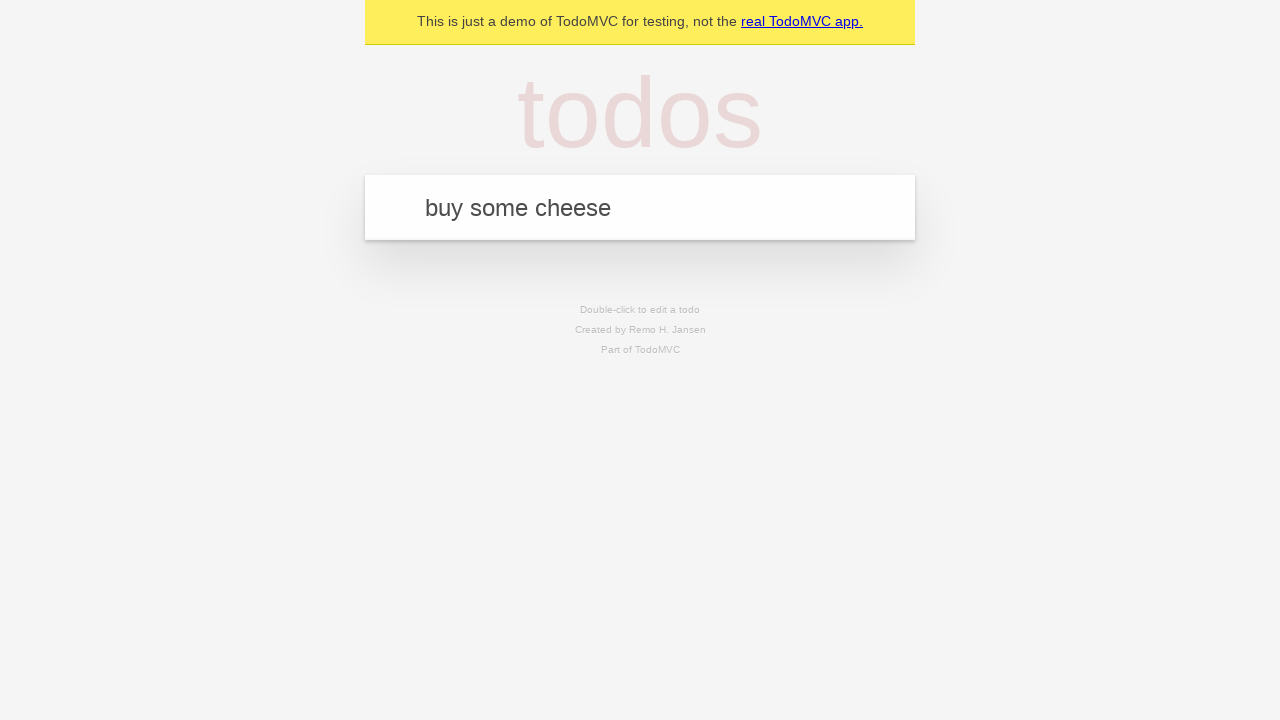

Pressed Enter to create first todo item on internal:attr=[placeholder="What needs to be done?"i]
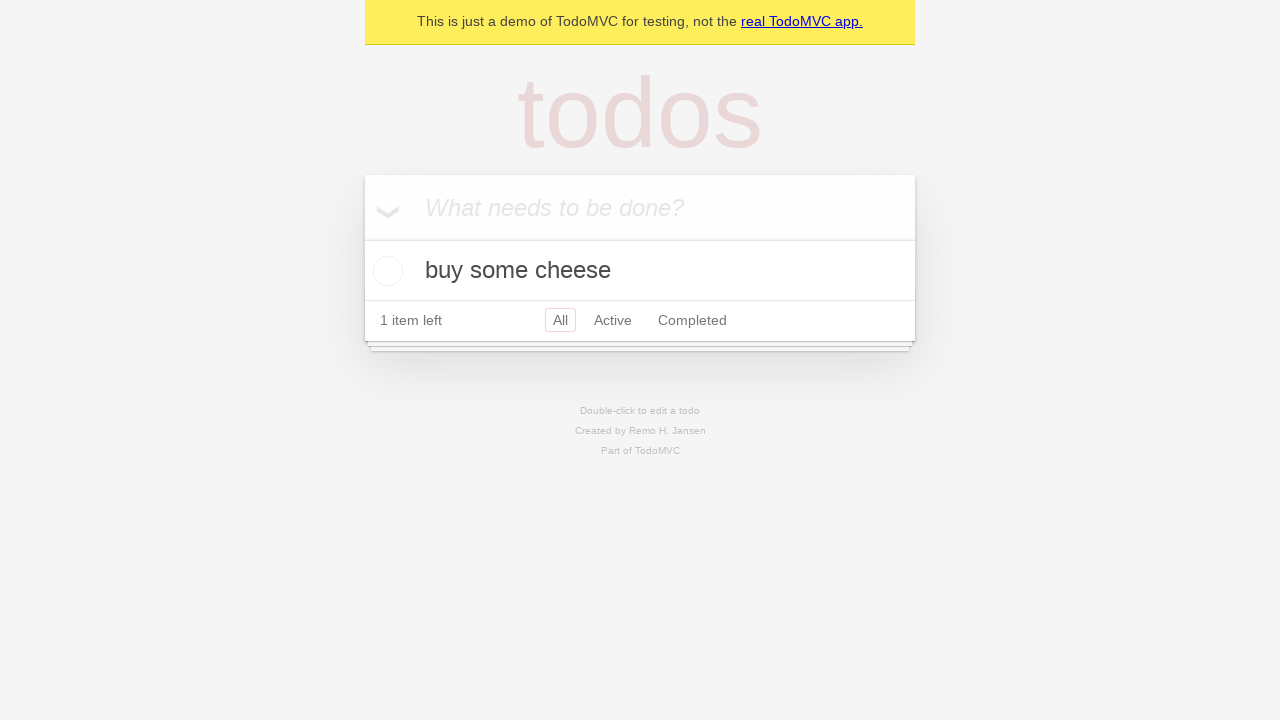

Filled todo input with 'feed the cat' on internal:attr=[placeholder="What needs to be done?"i]
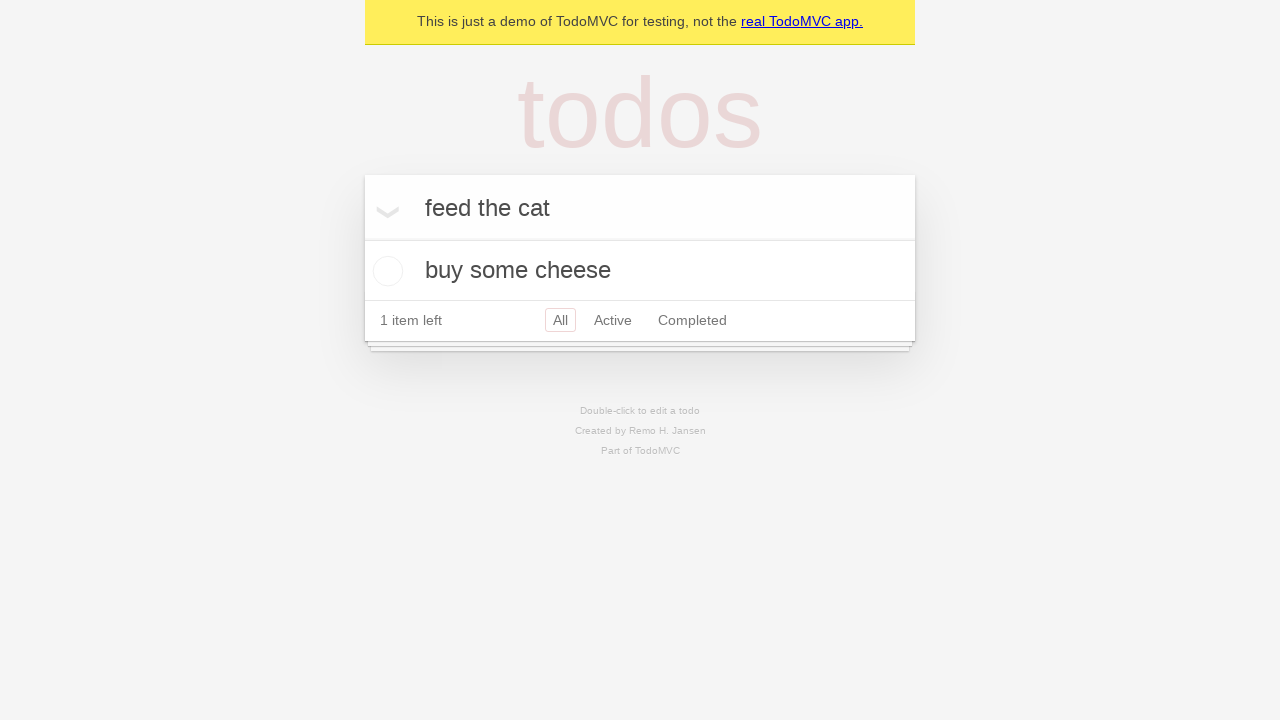

Pressed Enter to create second todo item on internal:attr=[placeholder="What needs to be done?"i]
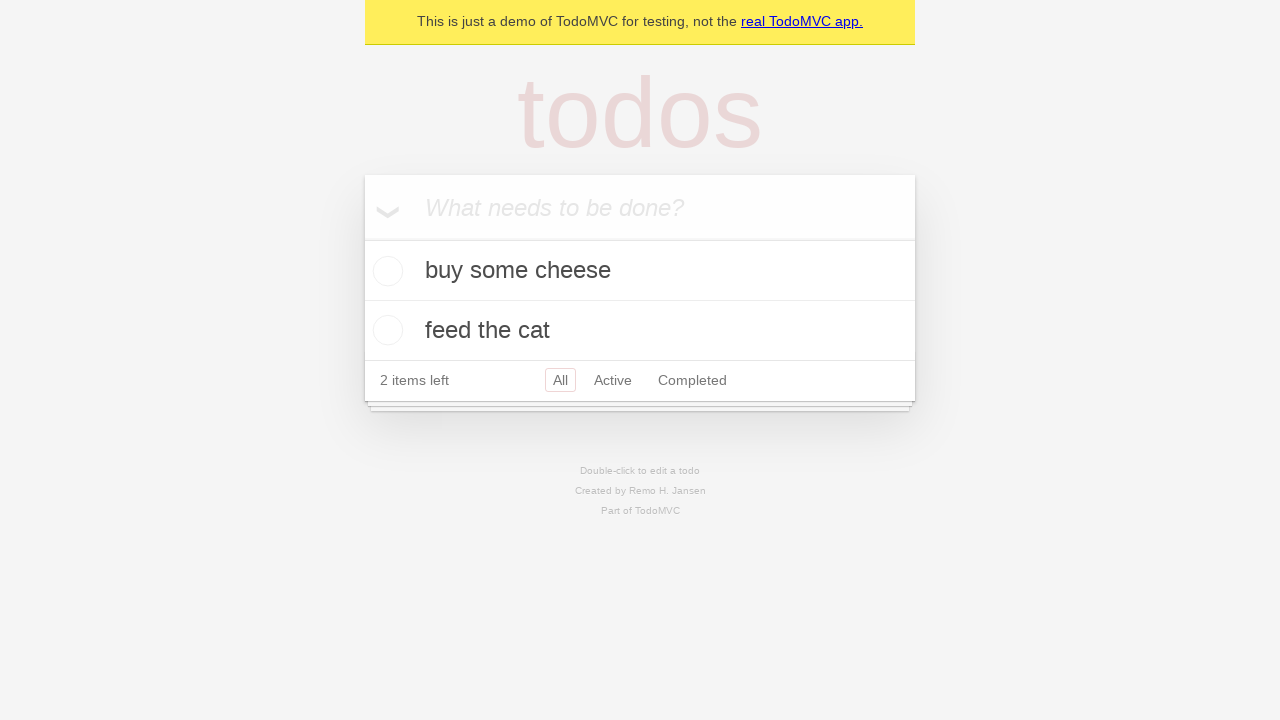

Checked checkbox for first todo item at (385, 271) on internal:testid=[data-testid="todo-item"s] >> nth=0 >> internal:role=checkbox
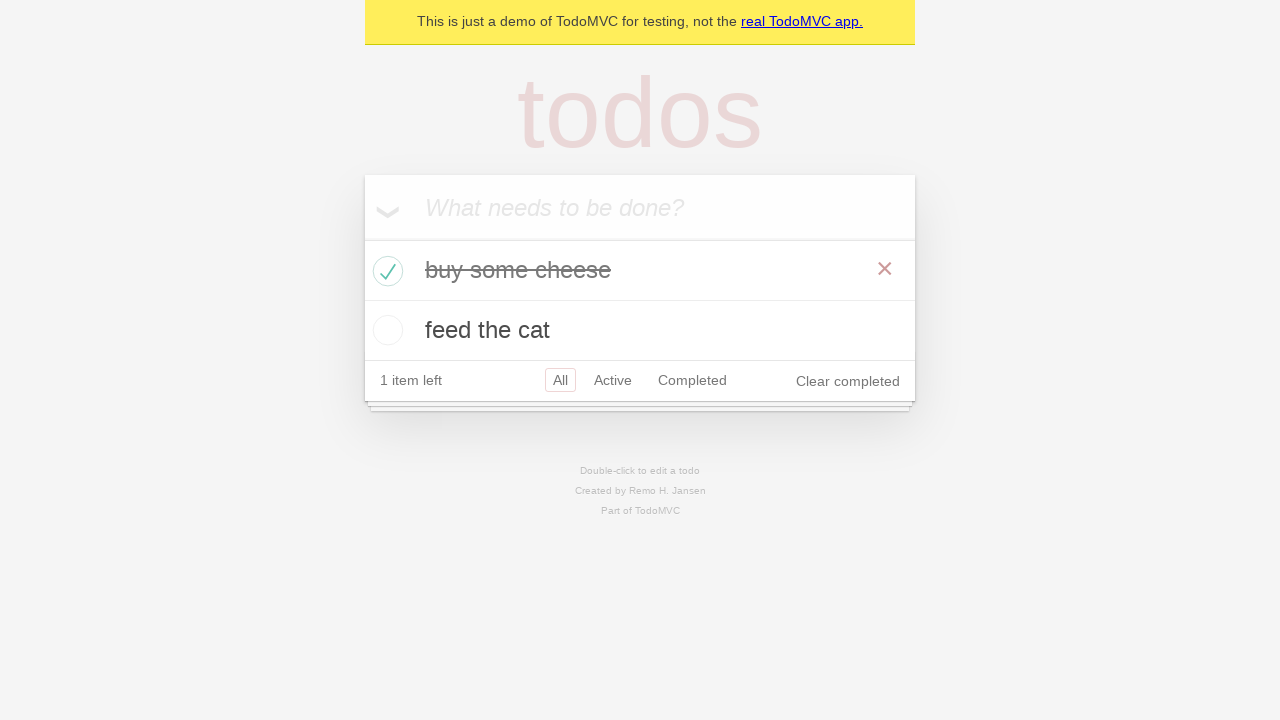

Unchecked checkbox to un-mark first todo item as complete at (385, 271) on internal:testid=[data-testid="todo-item"s] >> nth=0 >> internal:role=checkbox
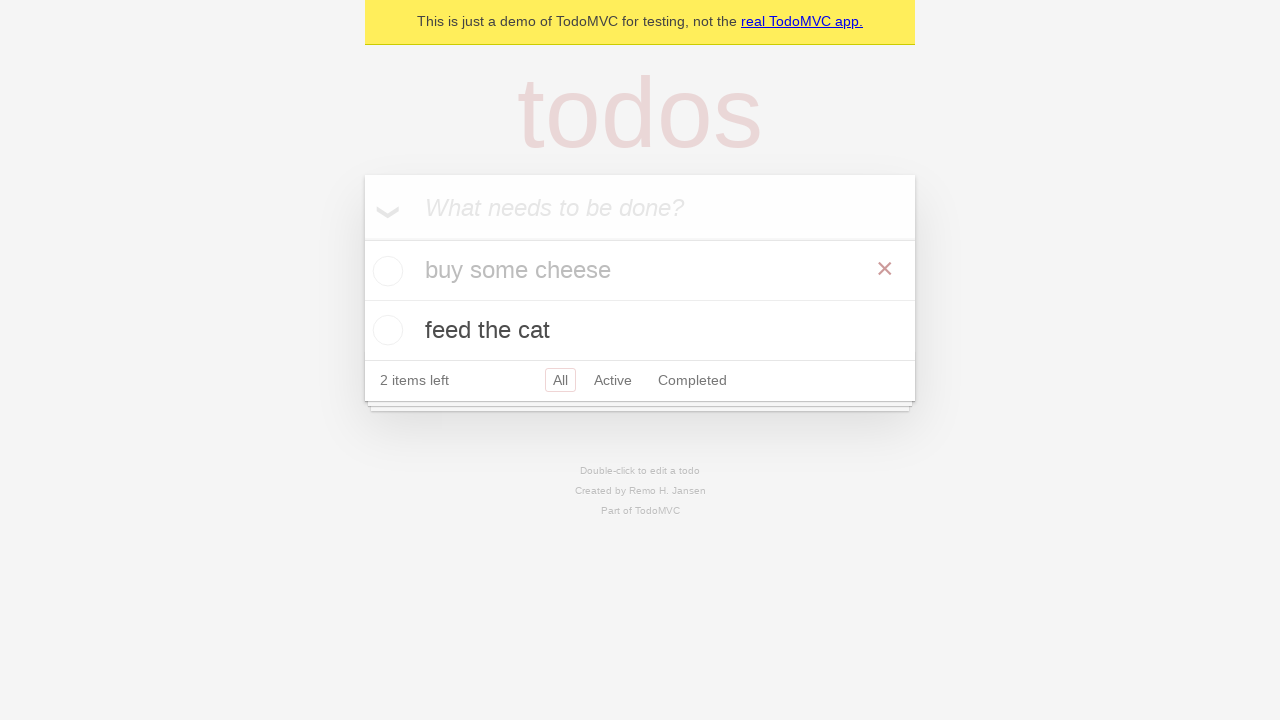

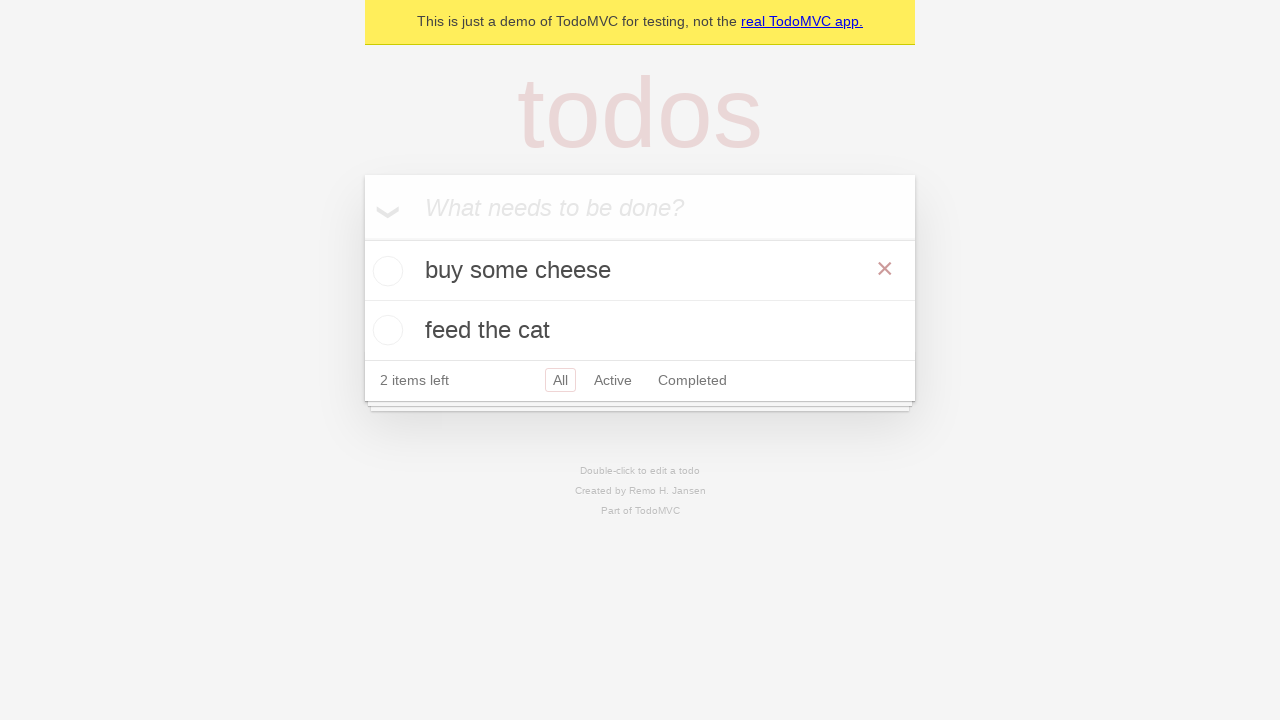